Tests button text update functionality by entering text in an input field and clicking a button to change its text

Starting URL: http://uitestingplayground.com/textinput

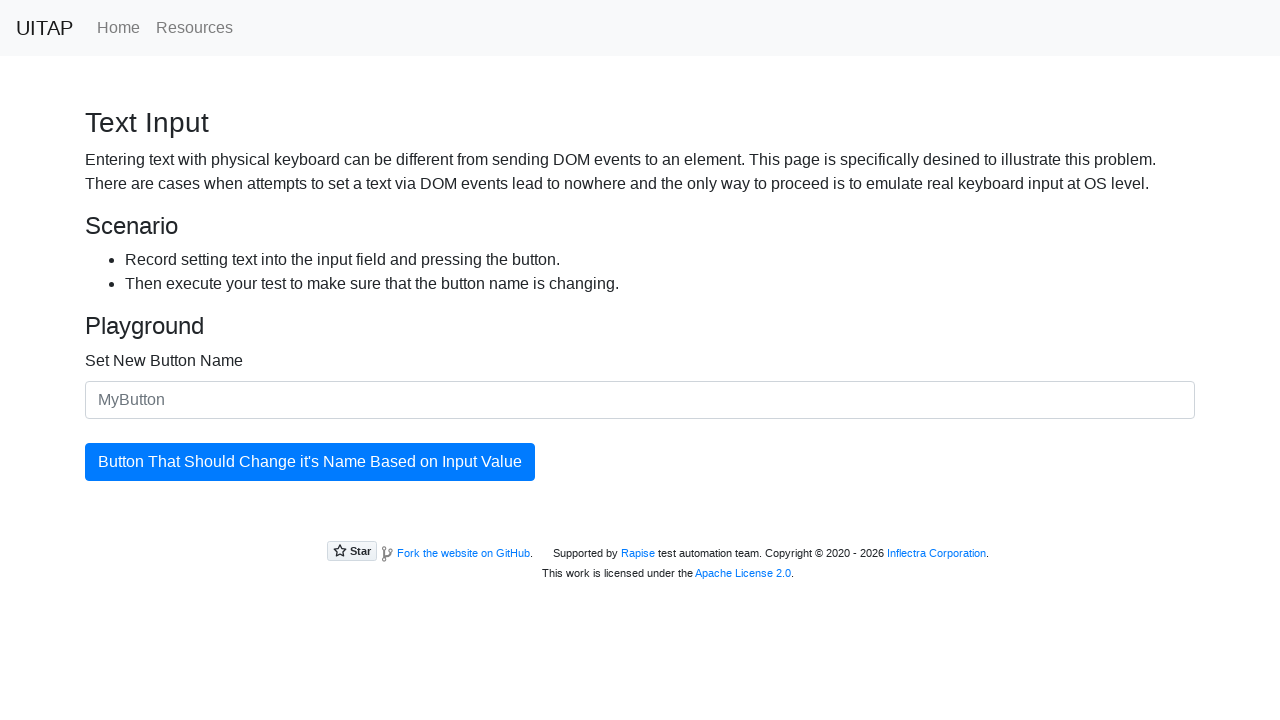

Navigated to text input test page
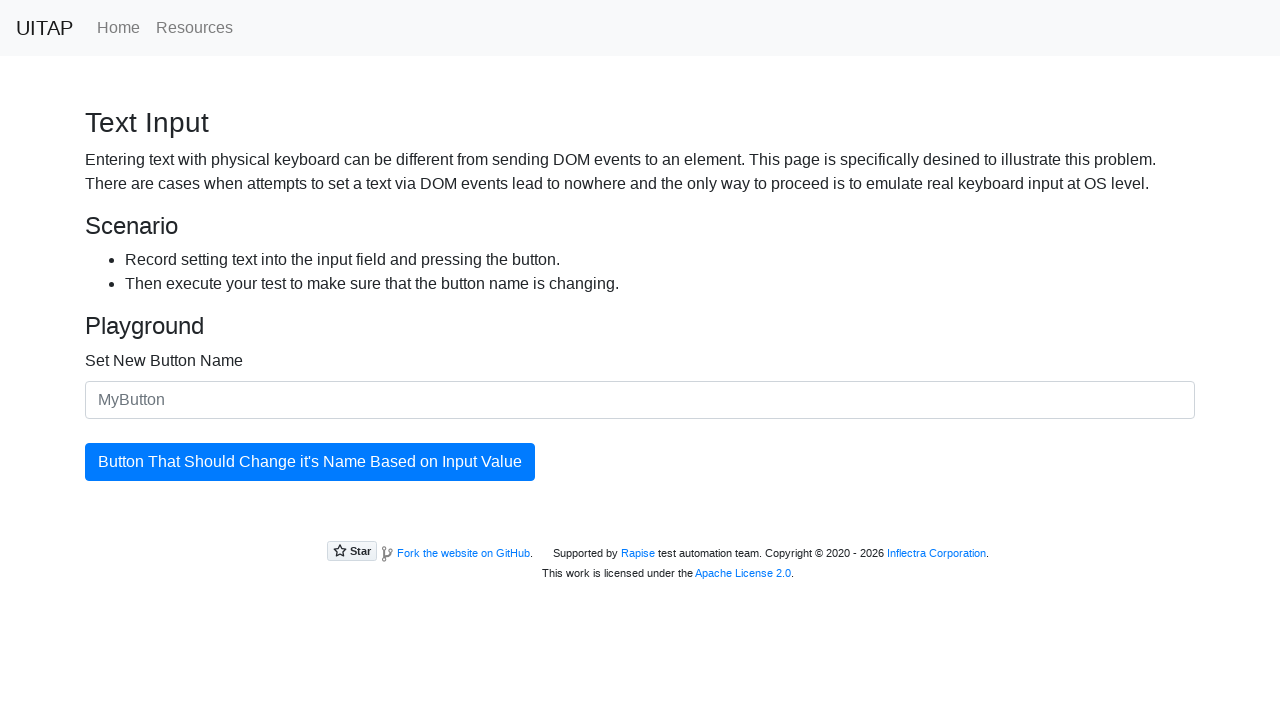

Filled input field with new button text 'ITCH' on #newButtonName
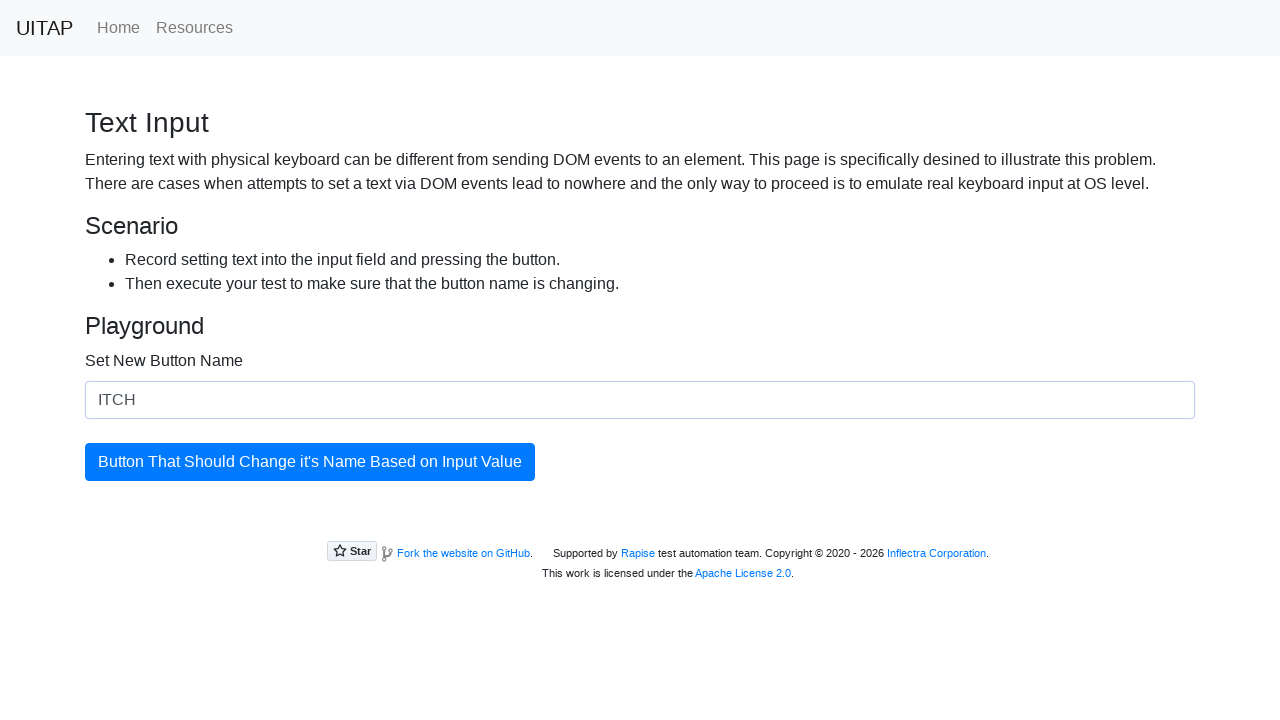

Clicked button to update its text at (310, 462) on #updatingButton
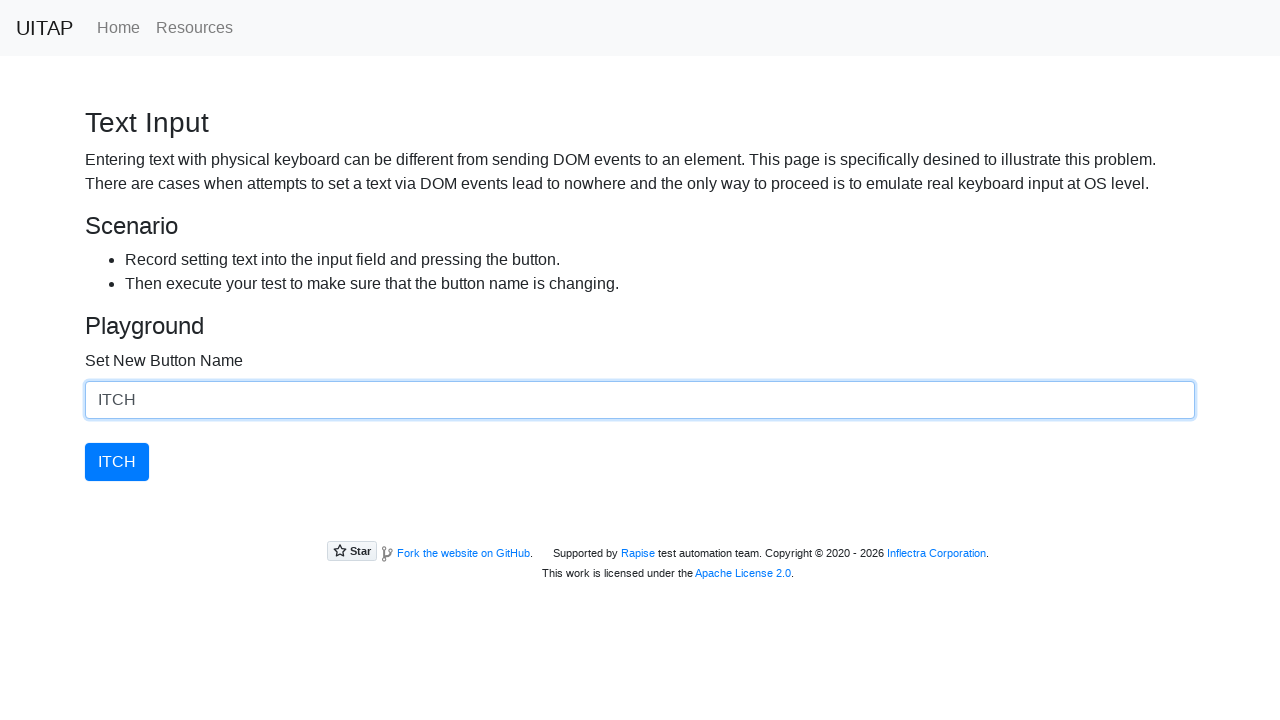

Button text successfully updated to 'ITCH'
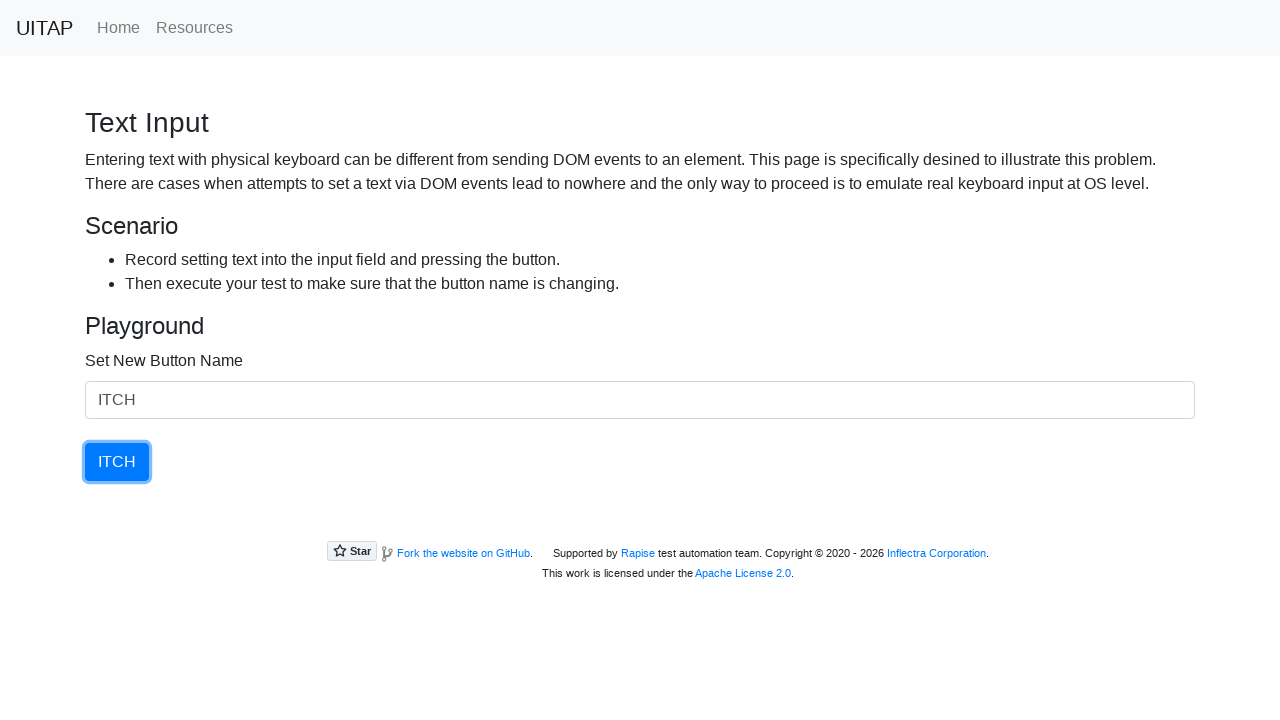

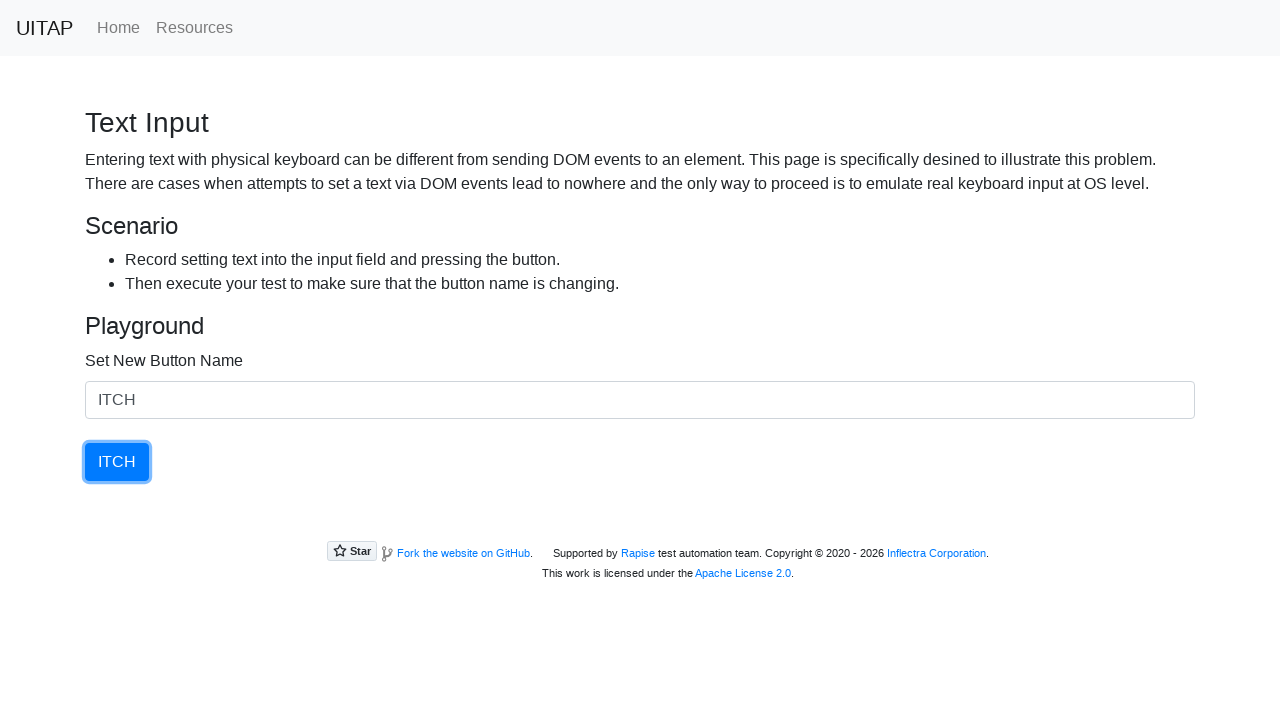